Navigates to the registration page and verifies that the signup page is displayed with the correct heading

Starting URL: https://parabank.parasoft.com/parabank/index.html

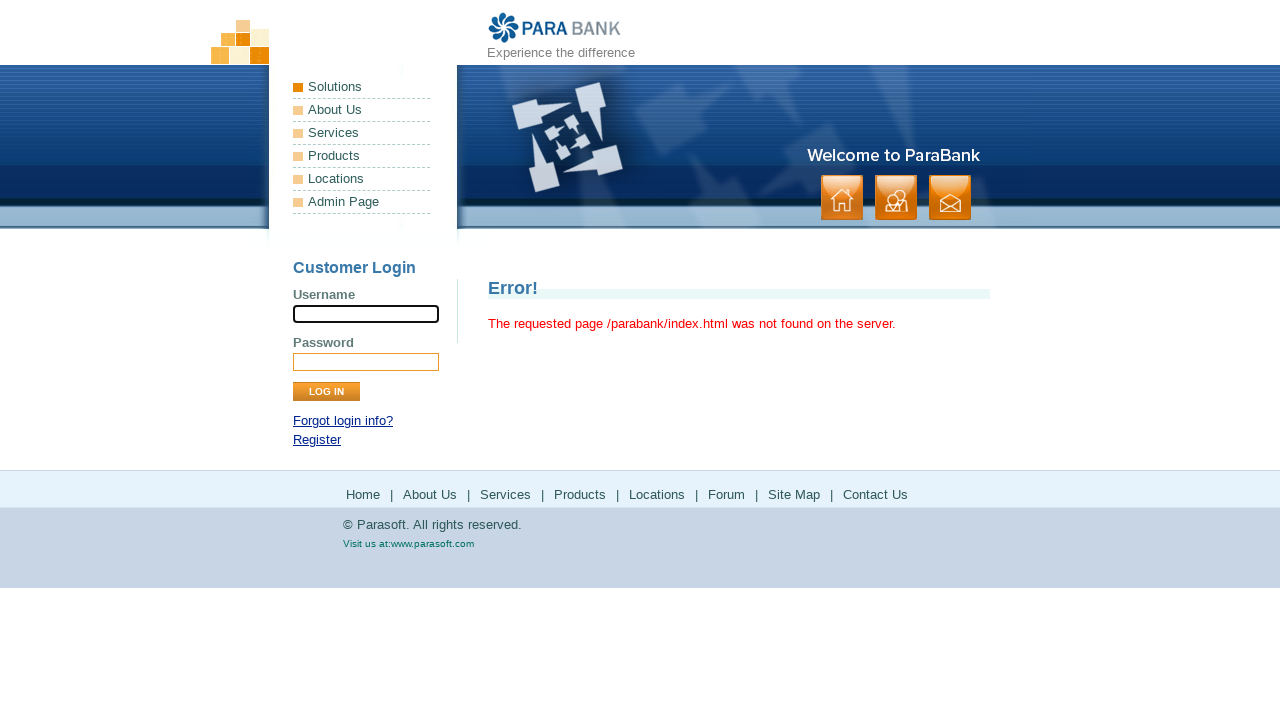

Navigated to ParaBank home page
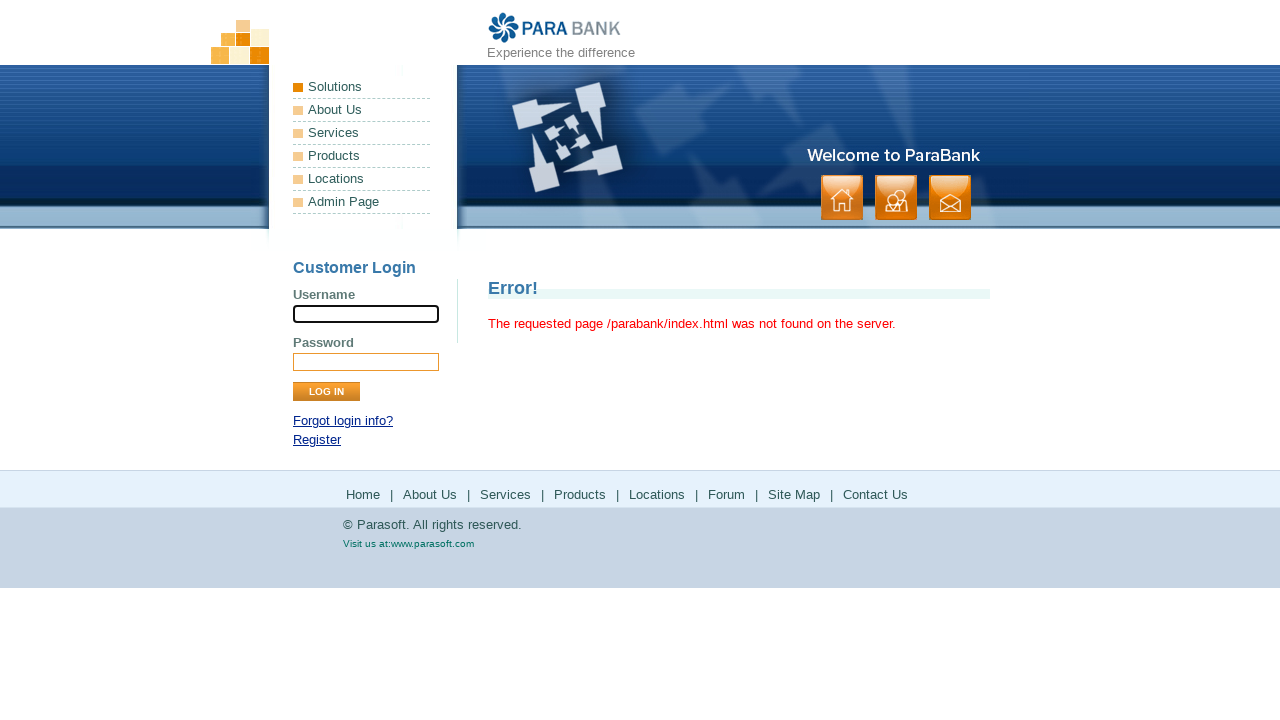

Clicked Register link to navigate to signup page at (317, 440) on a:text('Register')
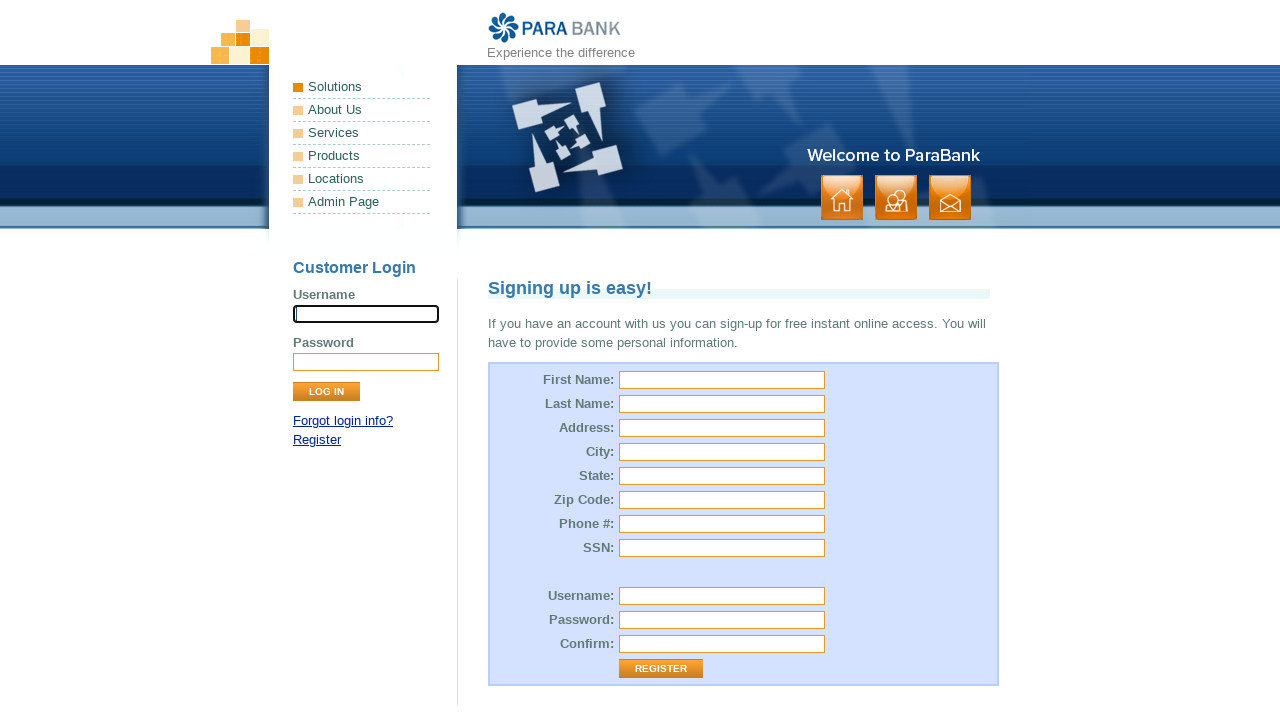

Signup page heading 'Signing up is easy!' is displayed
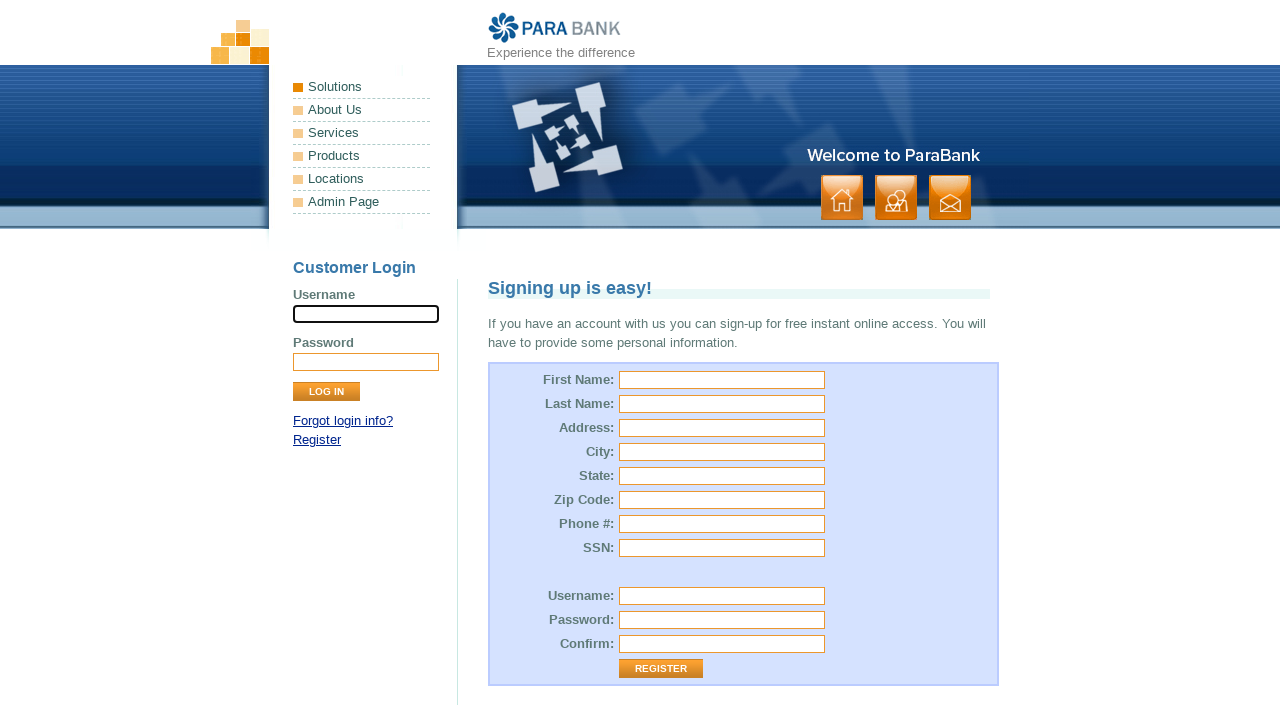

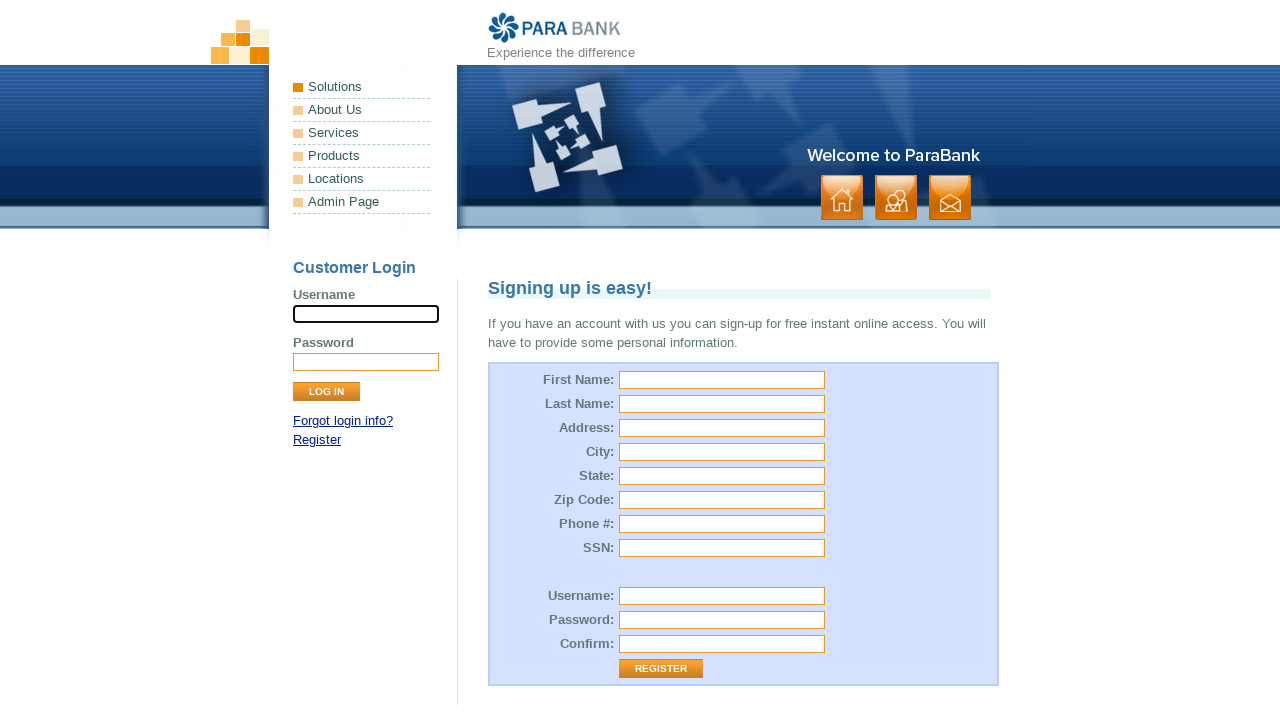